Tests deleting a todo item by clicking the destroy button

Starting URL: https://todomvc.com/examples/angular/dist/browser/#/all

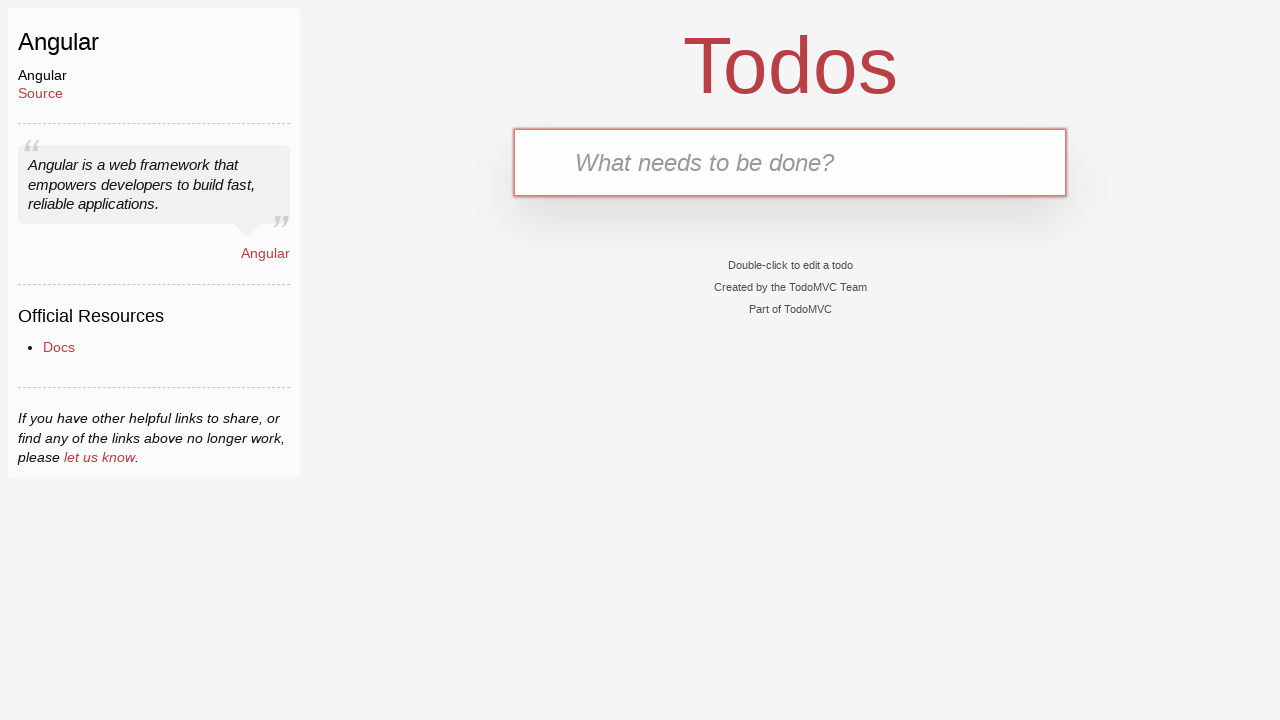

Filled new todo input with 'buy milk' on .new-todo
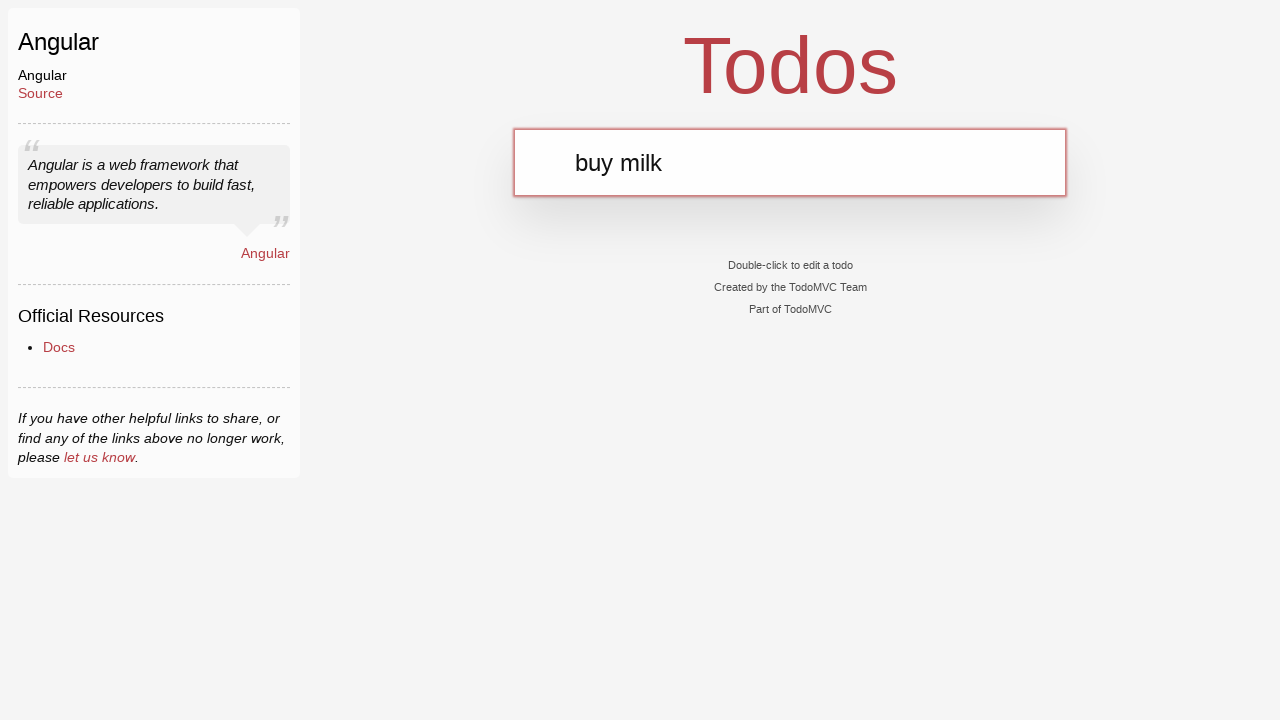

Pressed Enter to add todo item on .new-todo
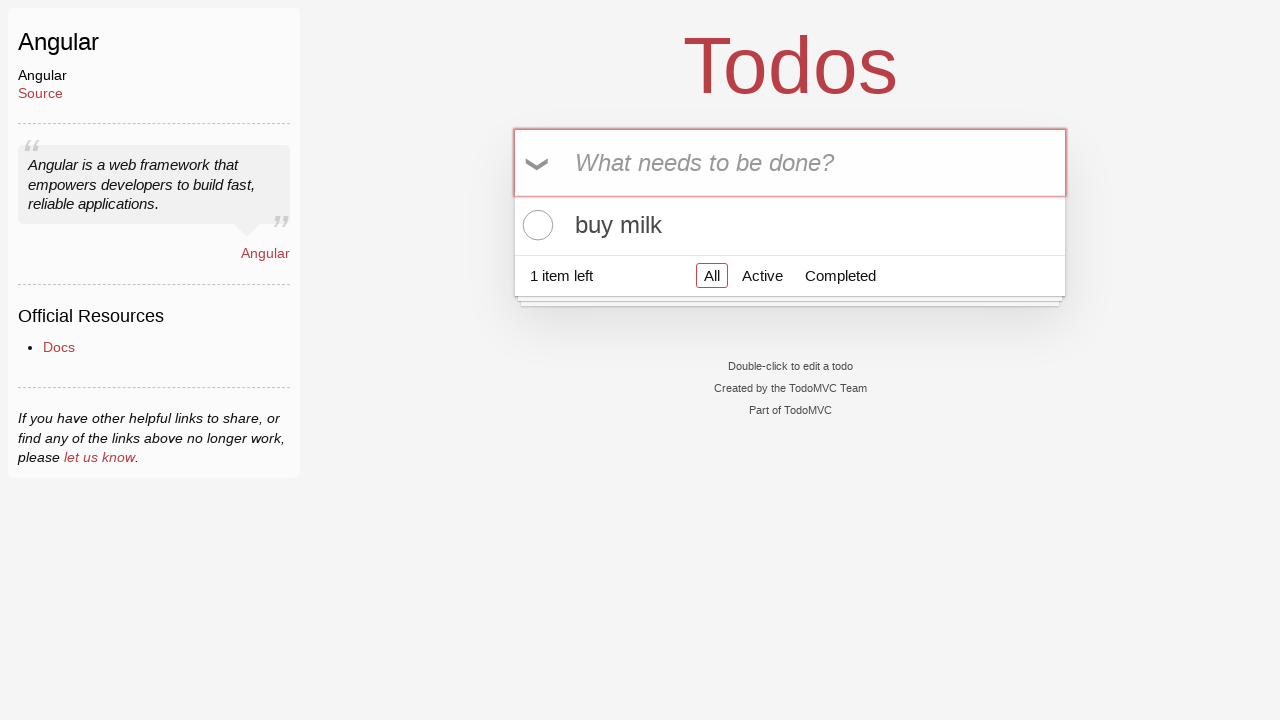

Todo item appeared in the list
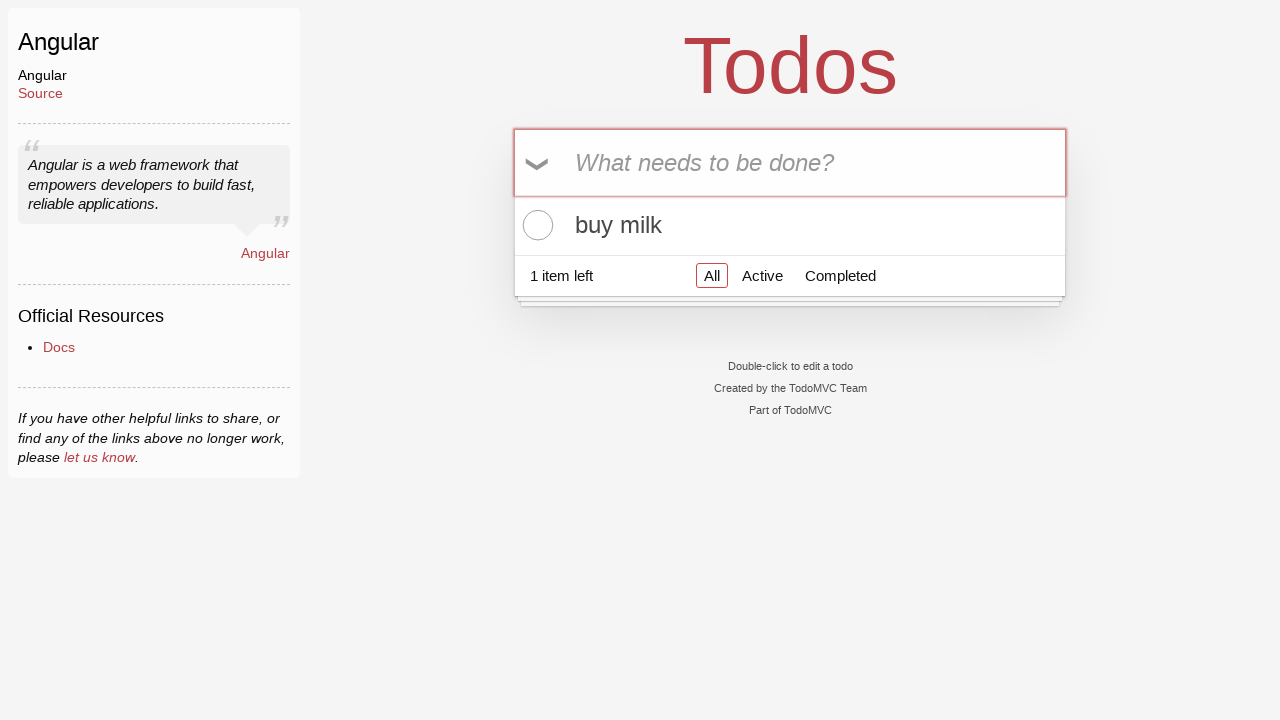

Hovered over first todo item to reveal destroy button at (790, 225) on .todo-list li:first-child
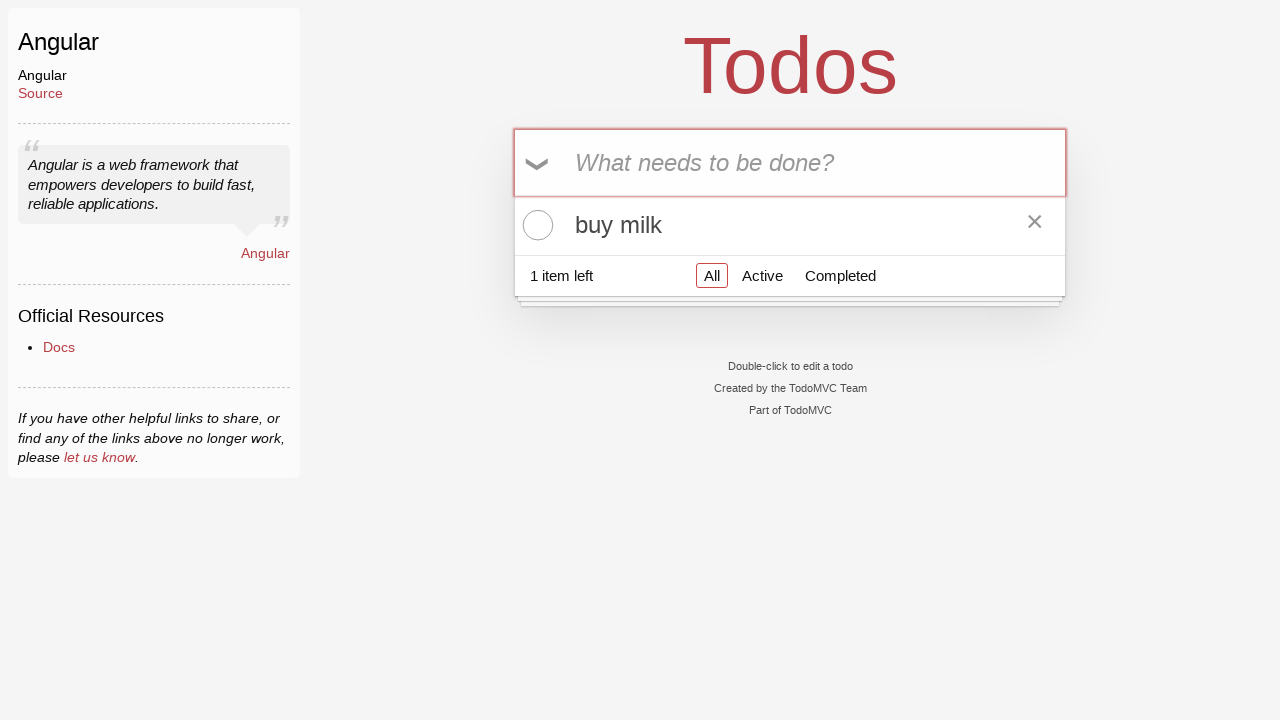

Clicked destroy button to delete the todo item at (1035, 225) on .todo-list li:first-child .destroy
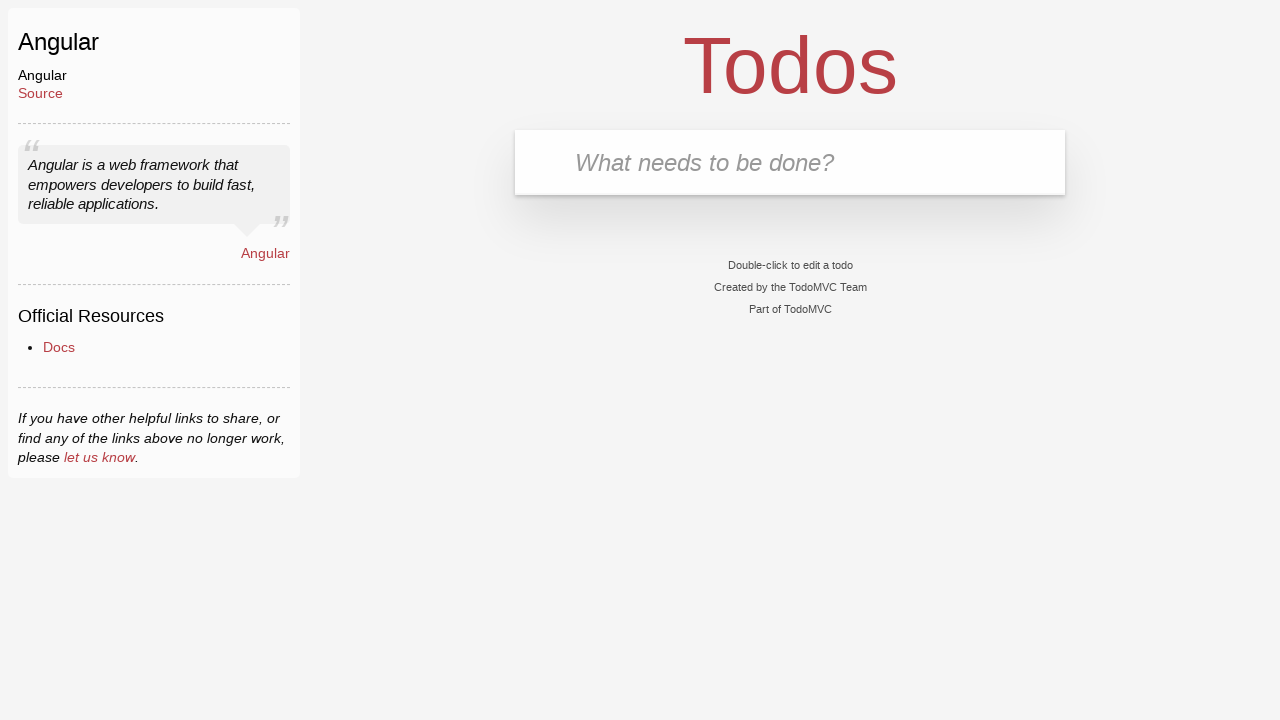

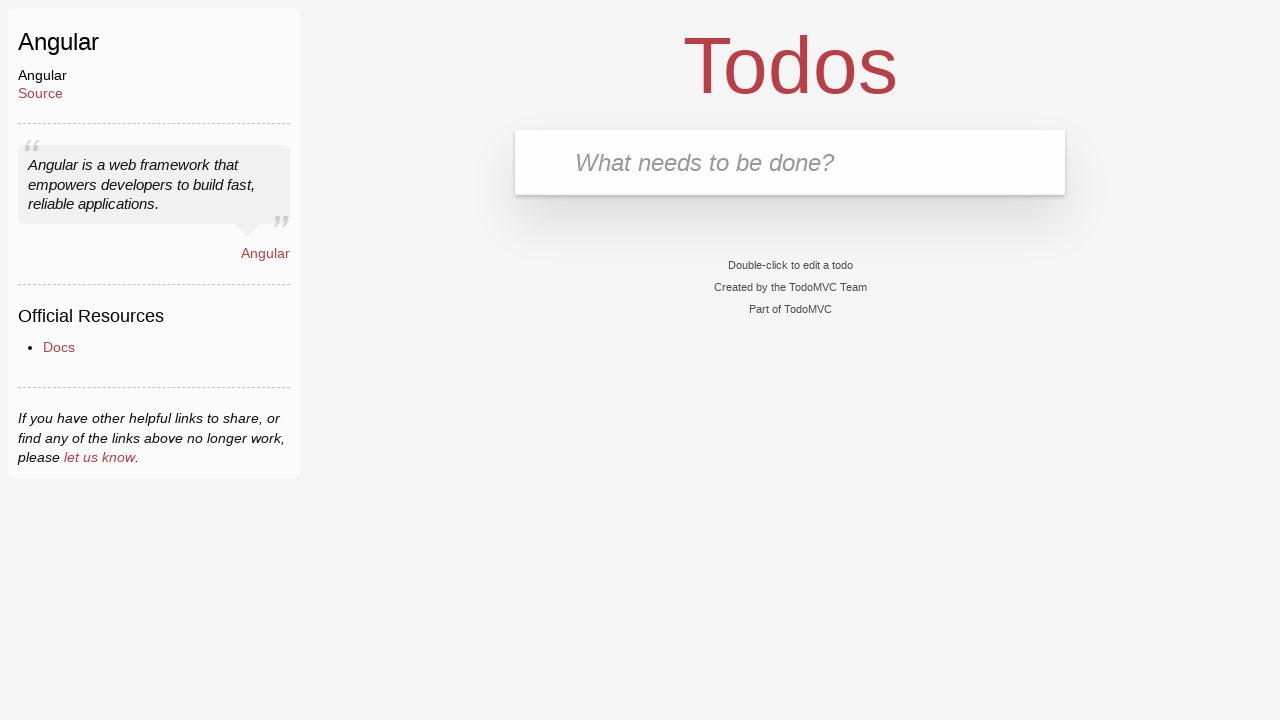